Tests JavaScript prompt dialog by clicking the prompt button, entering text into the prompt, accepting it, and verifying the result message

Starting URL: https://the-internet.herokuapp.com/javascript_alerts

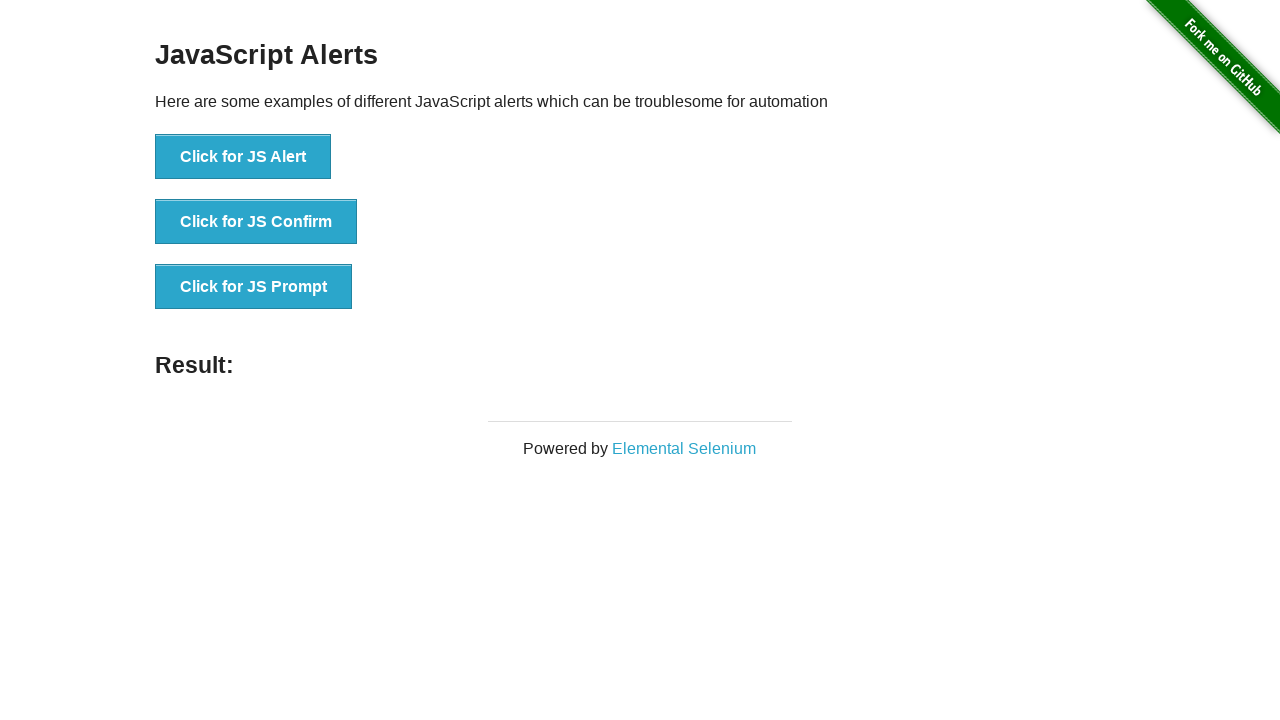

Clicked the JavaScript prompt button at (254, 287) on xpath=//*[@id='content']/div/ul/li[3]/button
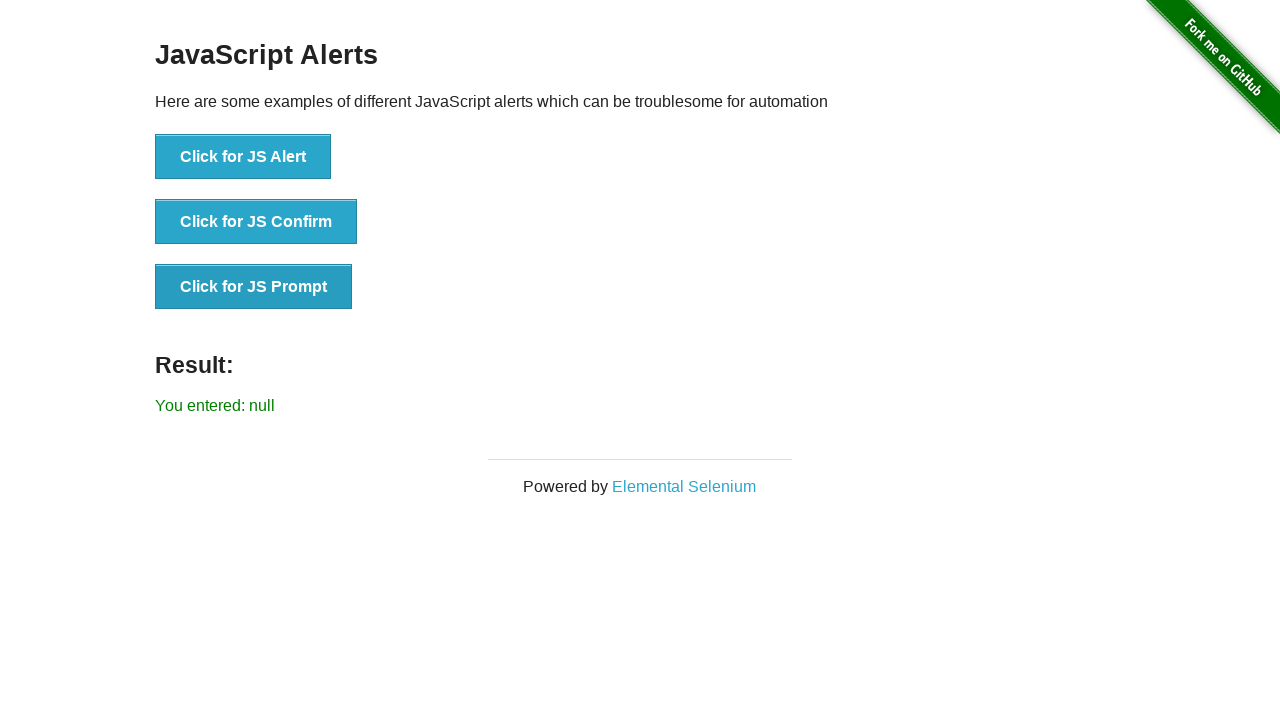

Set up dialog handler to accept prompt with text 'testuj.pl'
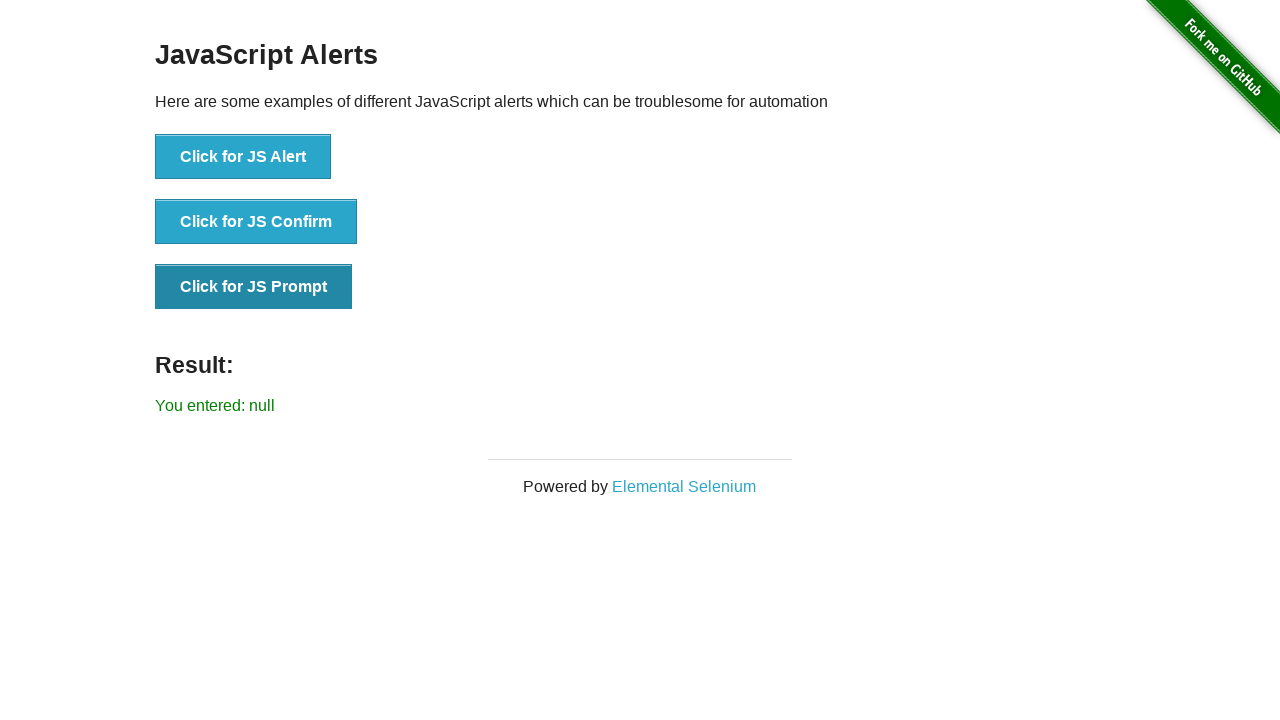

Clicked the JavaScript prompt button again to trigger dialog at (254, 287) on xpath=//*[@id='content']/div/ul/li[3]/button
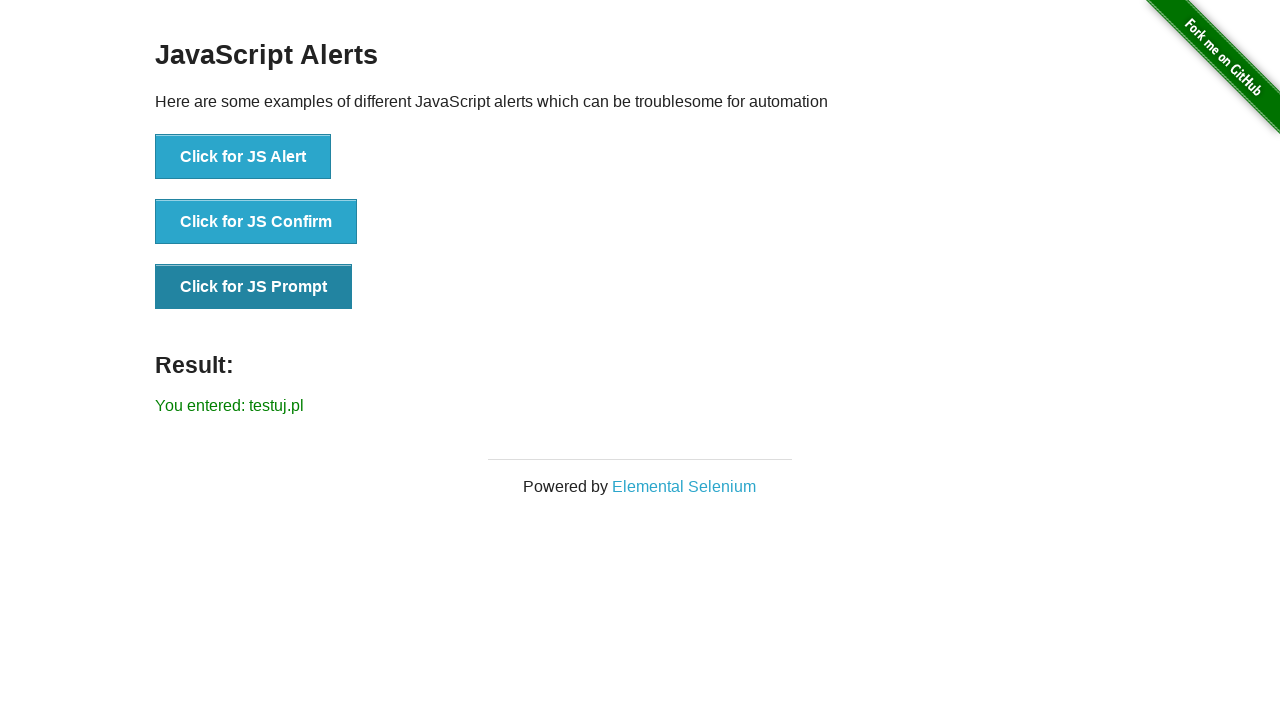

Result message element loaded after accepting prompt
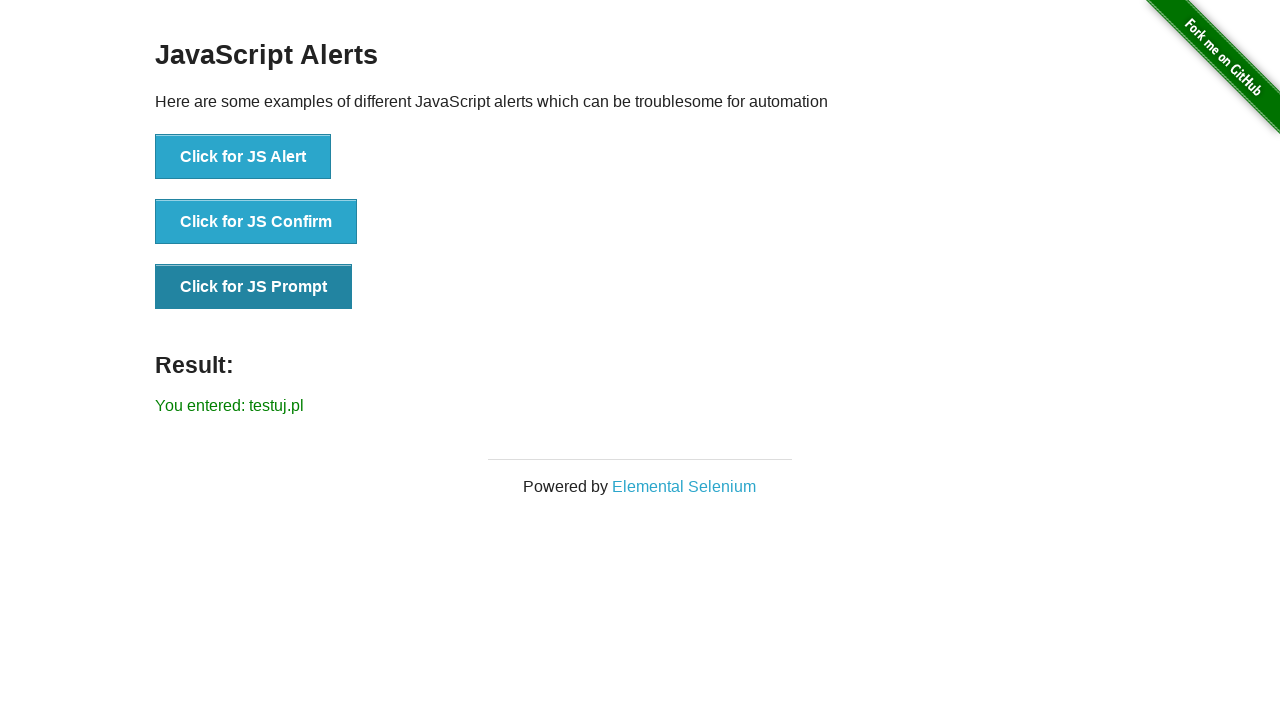

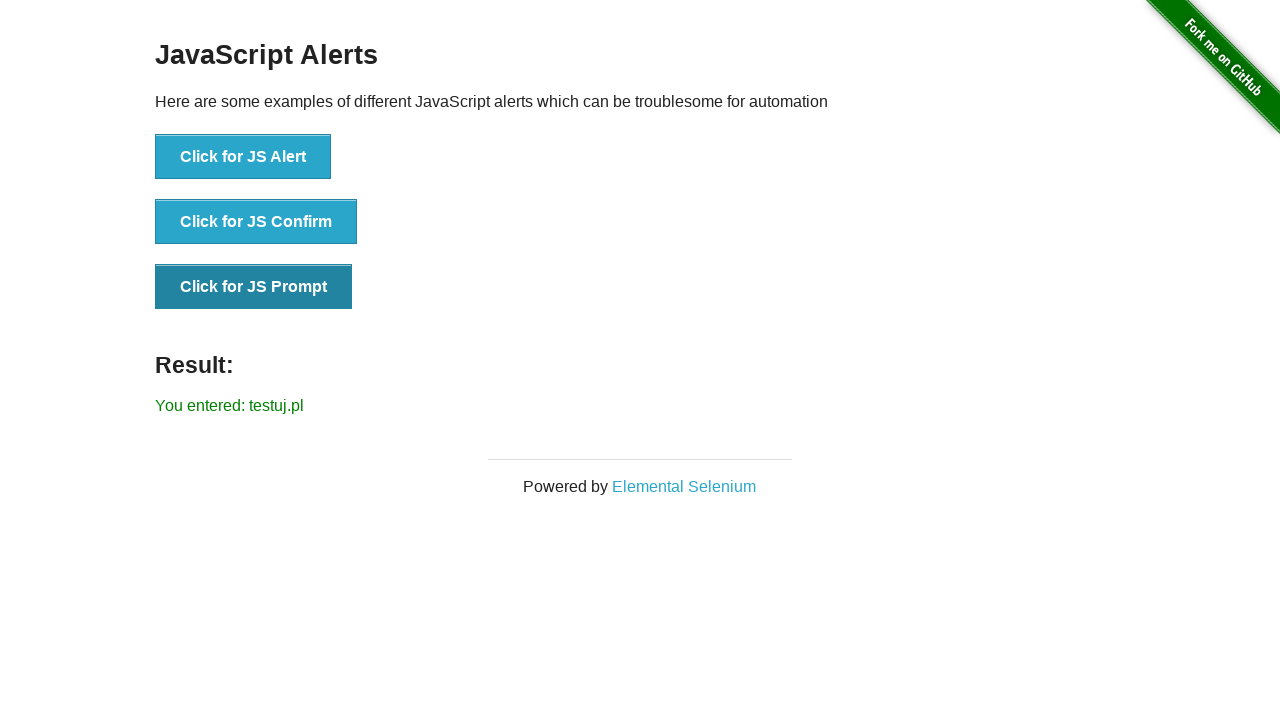